Tests navigation on python.org by clicking the Python Package Index link and then navigating back to the previous page

Starting URL: https://www.python.org/

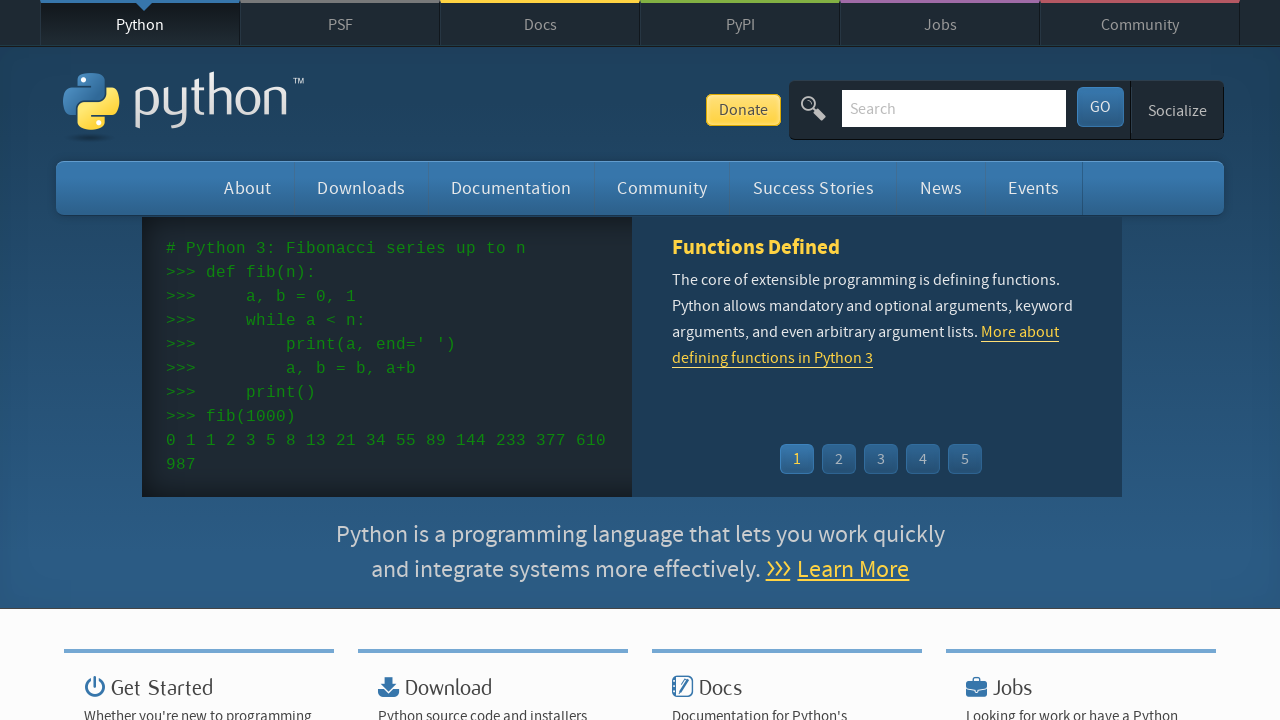

Clicked Python Package Index link at (740, 24) on a[title='Python Package Index']
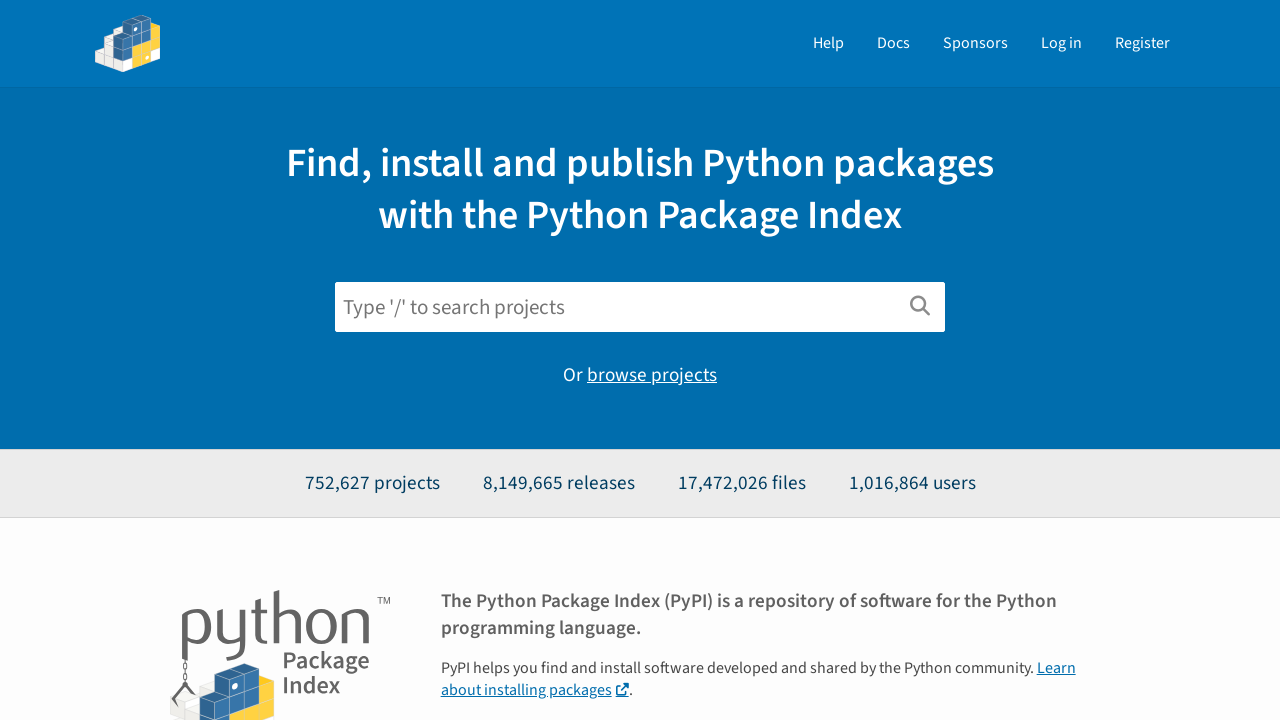

Waited for page to load after navigating to Python Package Index
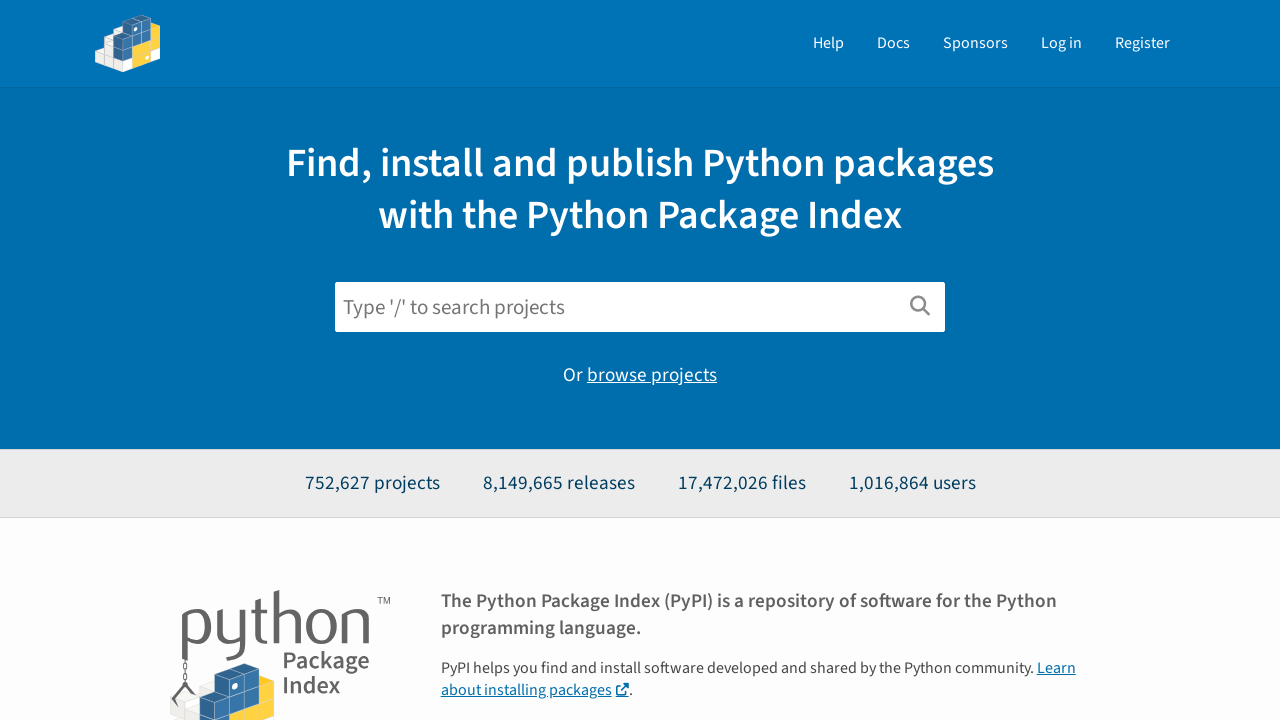

Navigated back to previous page (python.org)
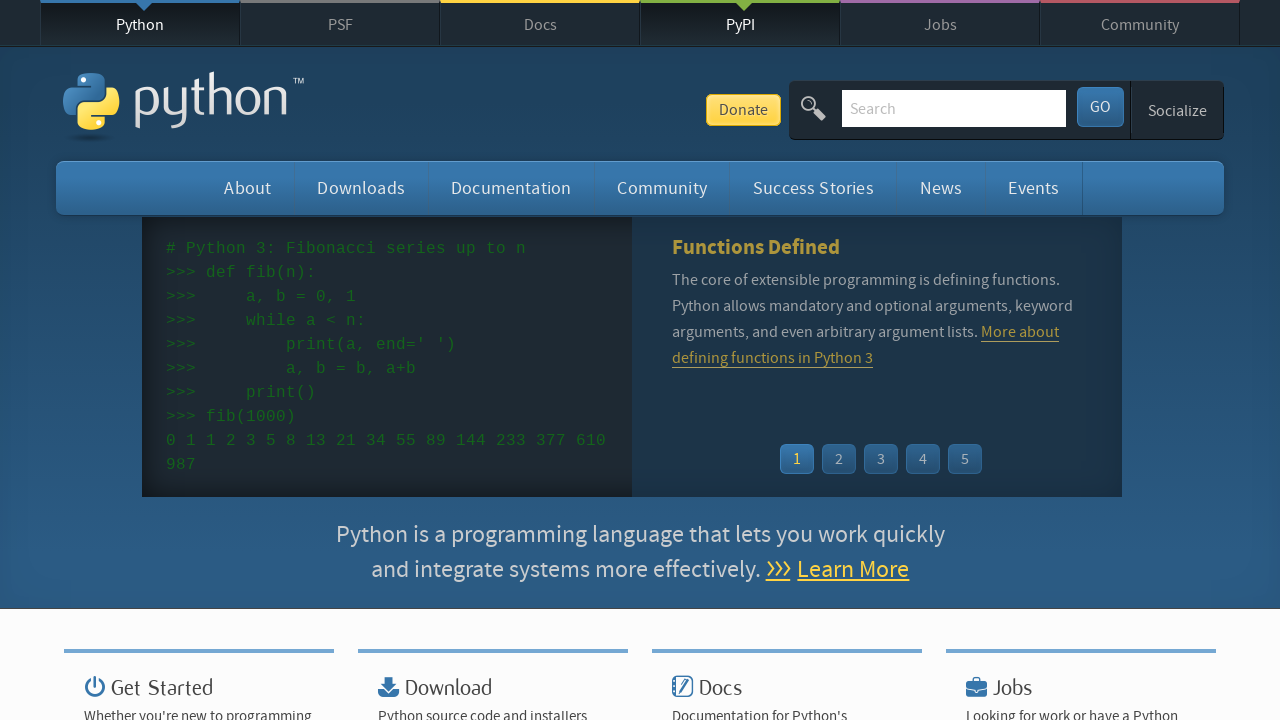

Waited for page to load after navigating back
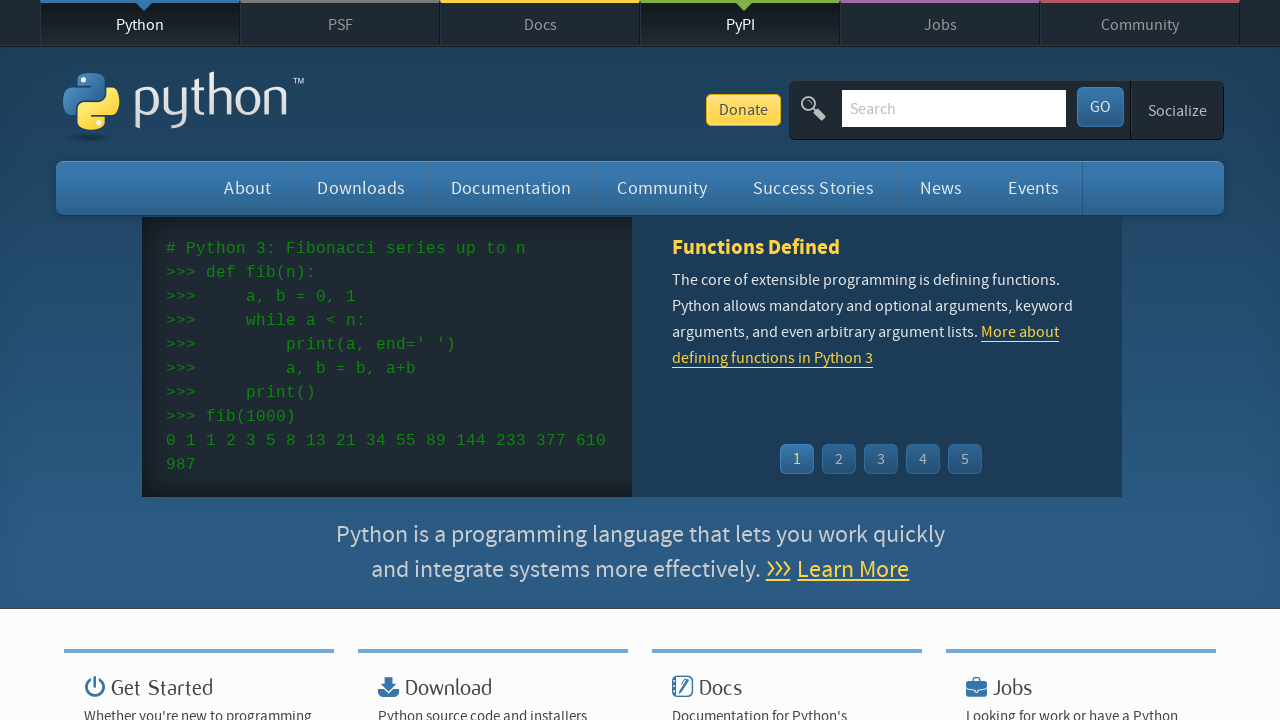

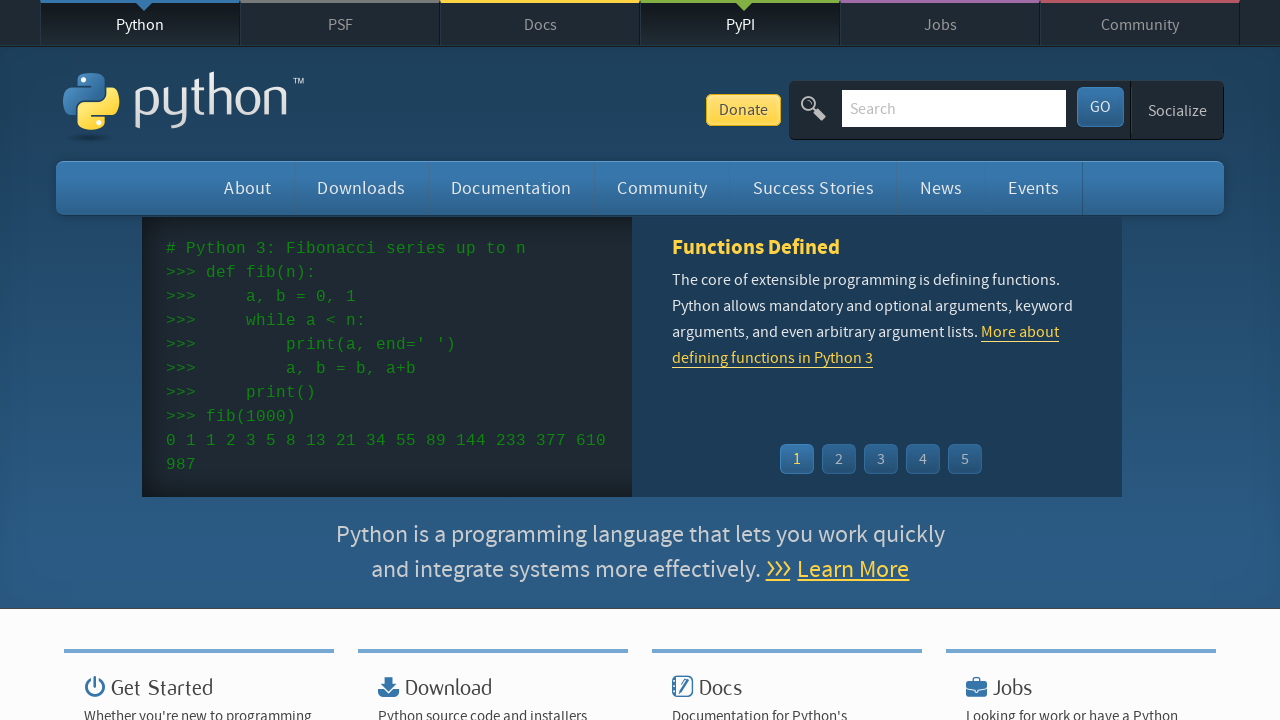